Tests the Dynamic Controls page by clicking the Enable button to verify it enables the input field and shows the Disable button

Starting URL: http://the-internet.herokuapp.com/

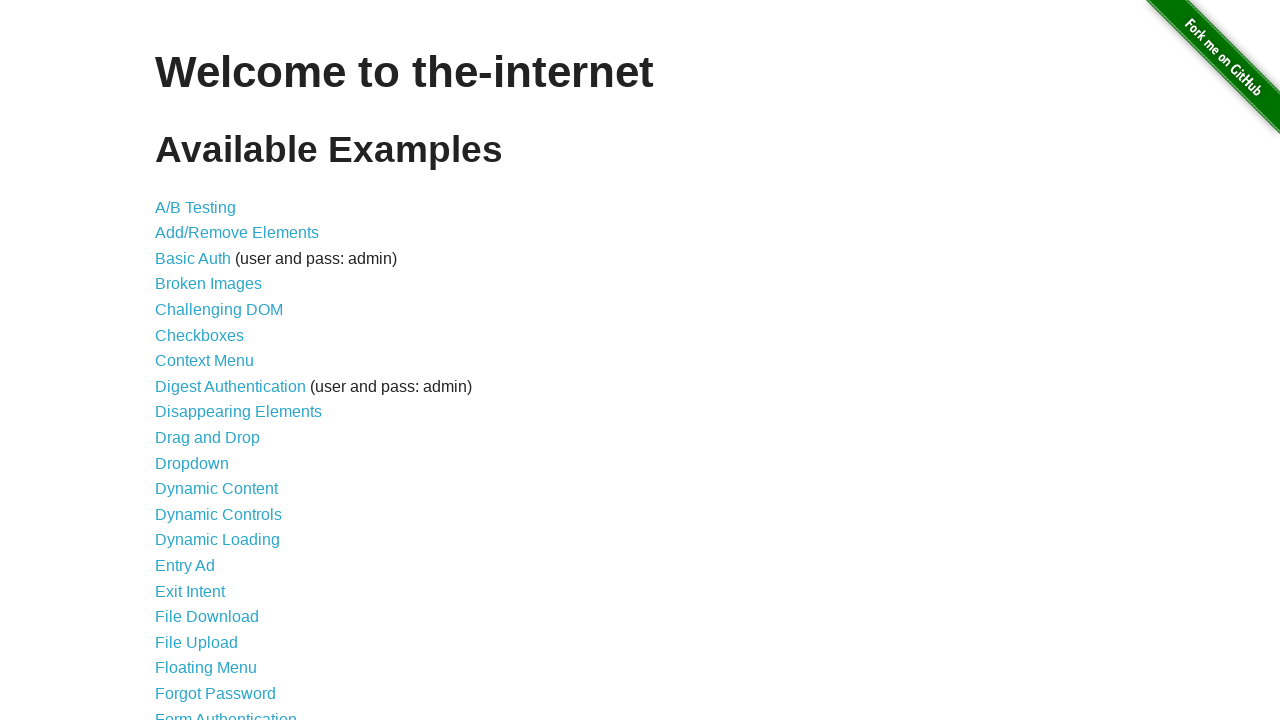

Clicked Dynamic Controls link at (218, 514) on text=Dynamic Controls
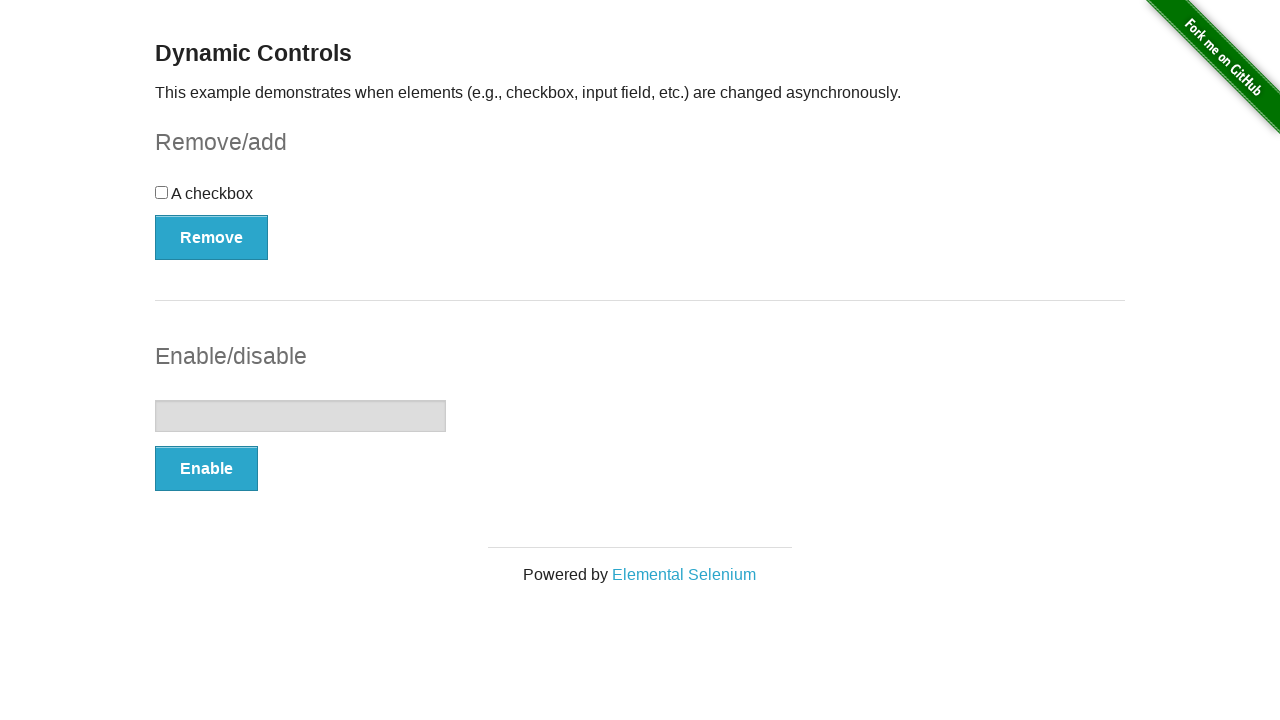

Dynamic Controls page loaded and heading verified
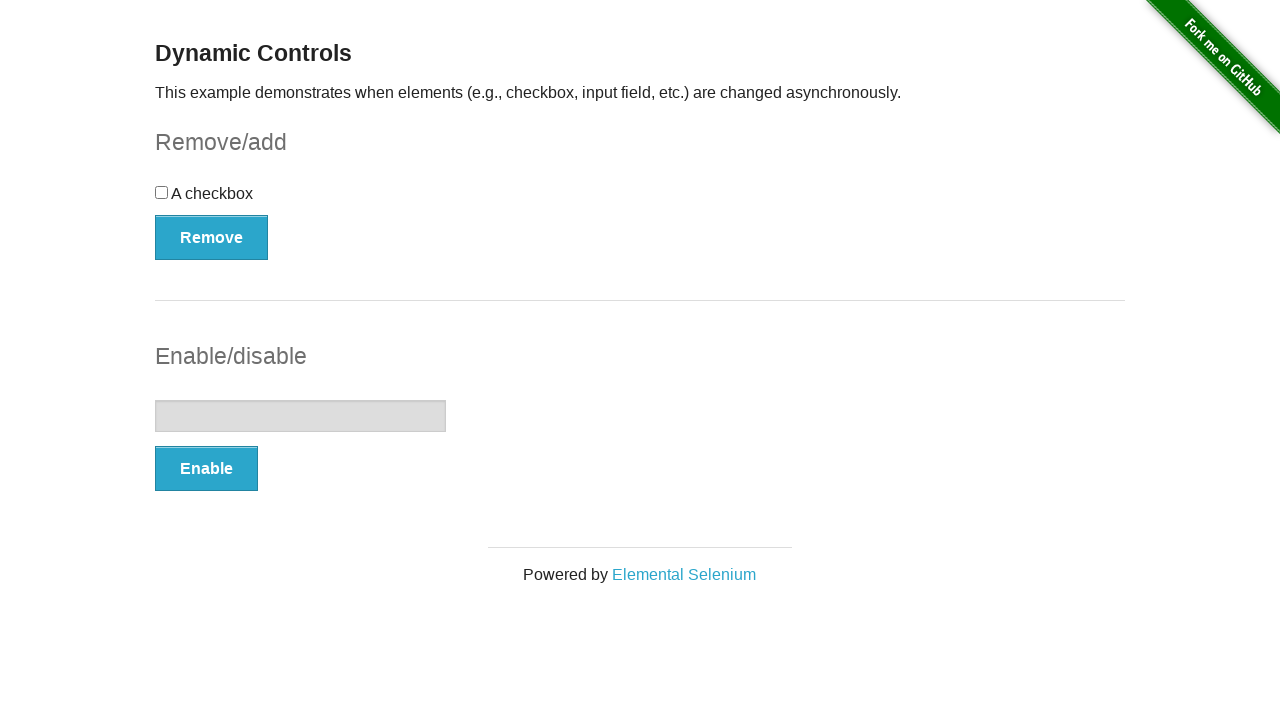

Clicked Enable button in the input section at (206, 469) on #input-example button
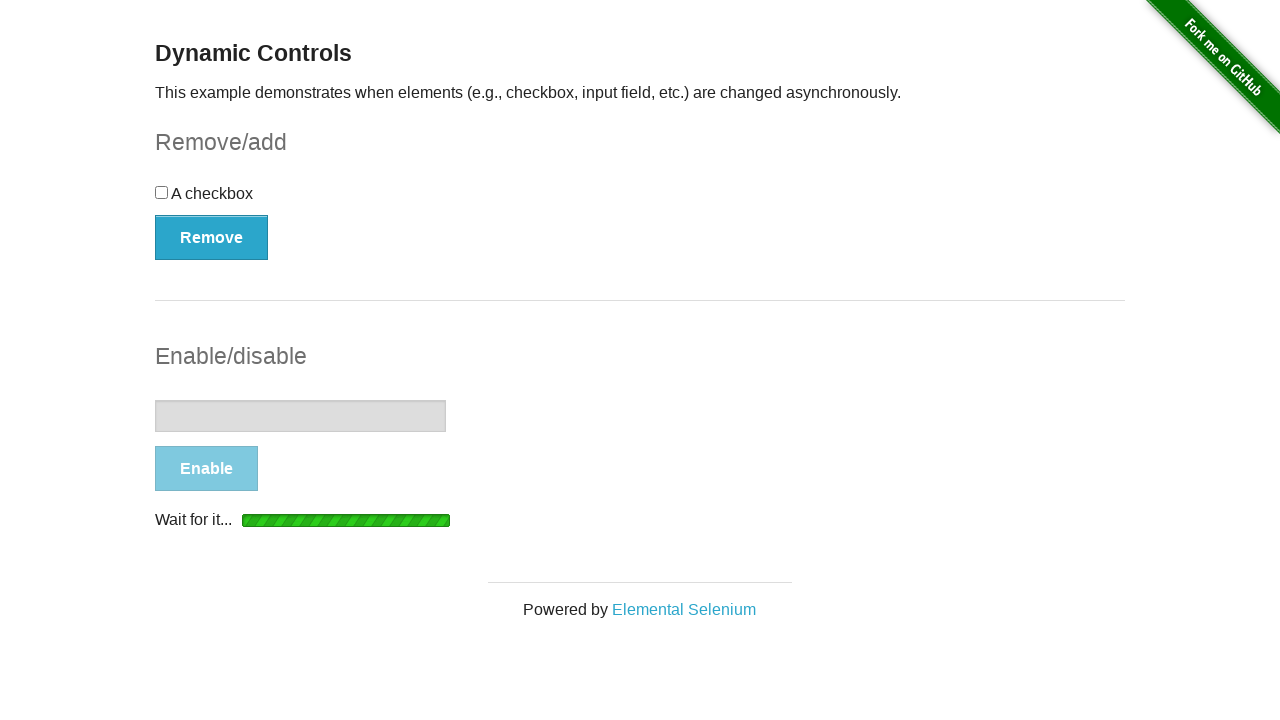

Enable button changed to Disable button
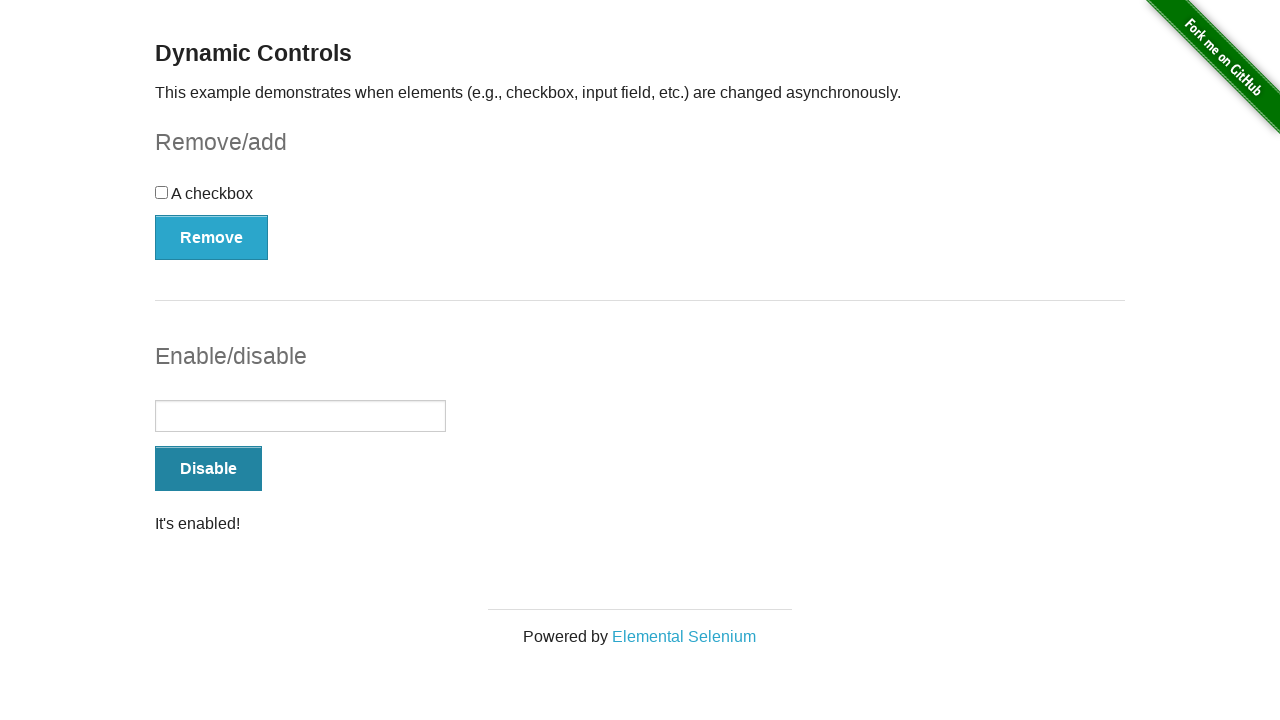

Success message "It's enabled!" appeared
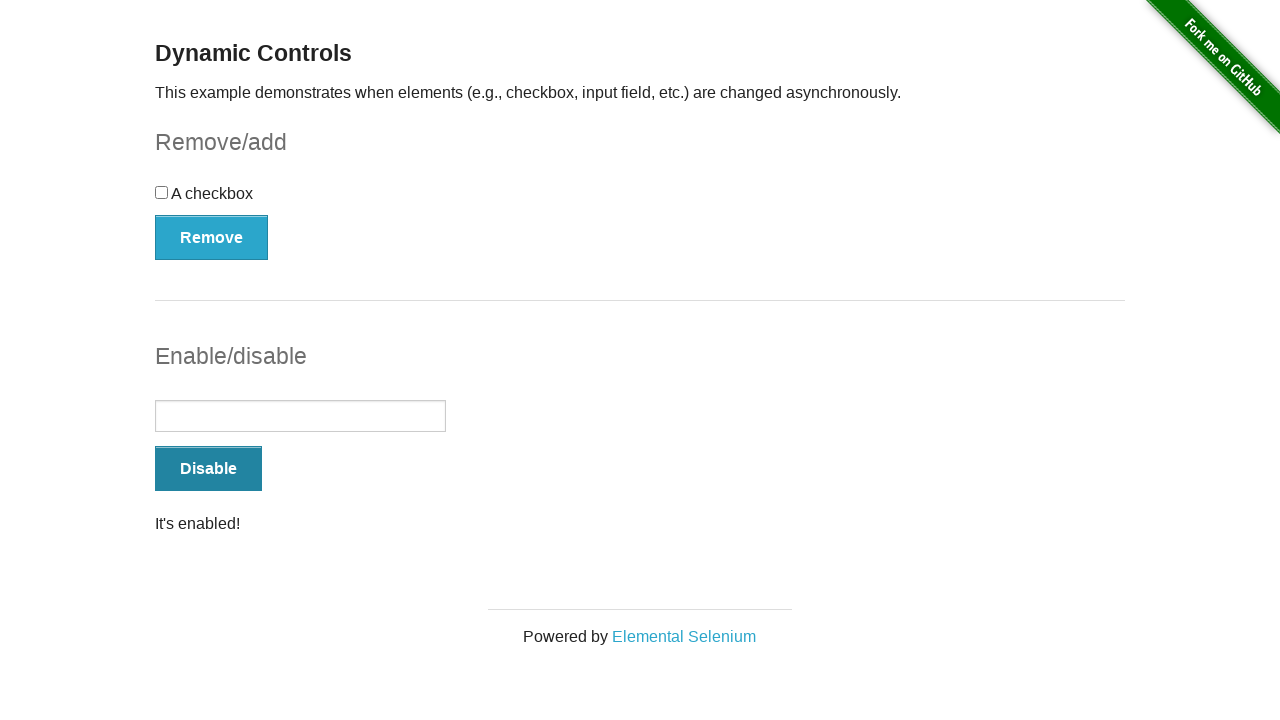

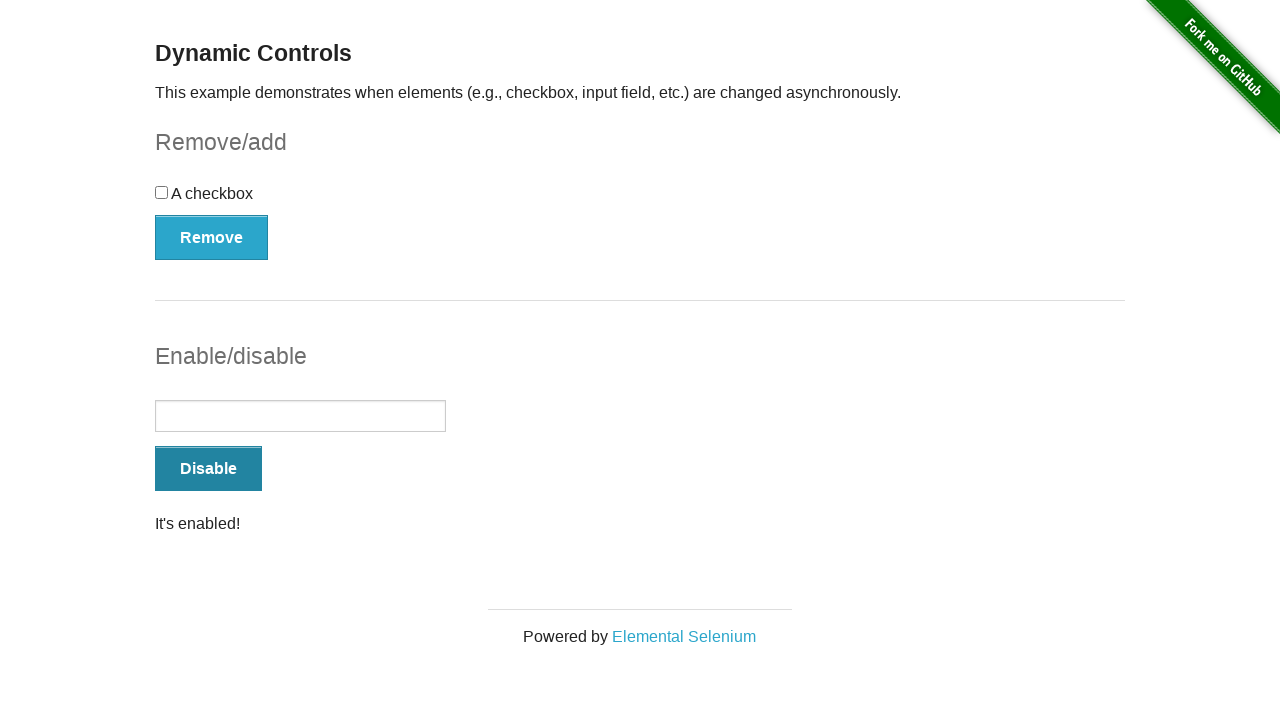